Tests JavaScript alert handling by navigating to the JavaScript Alerts page, triggering an alert popup, and accepting it.

Starting URL: http://the-internet.herokuapp.com/

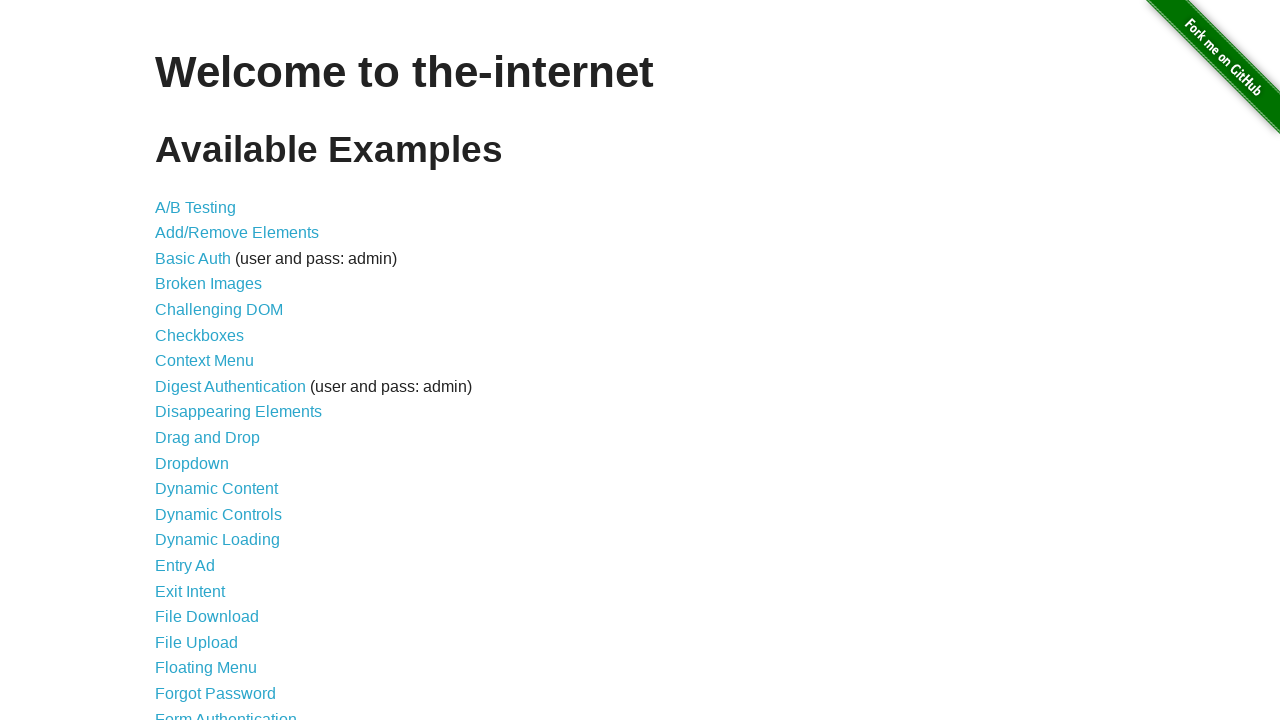

Clicked on JavaScript Alerts link at (214, 361) on text=JavaScript Alerts
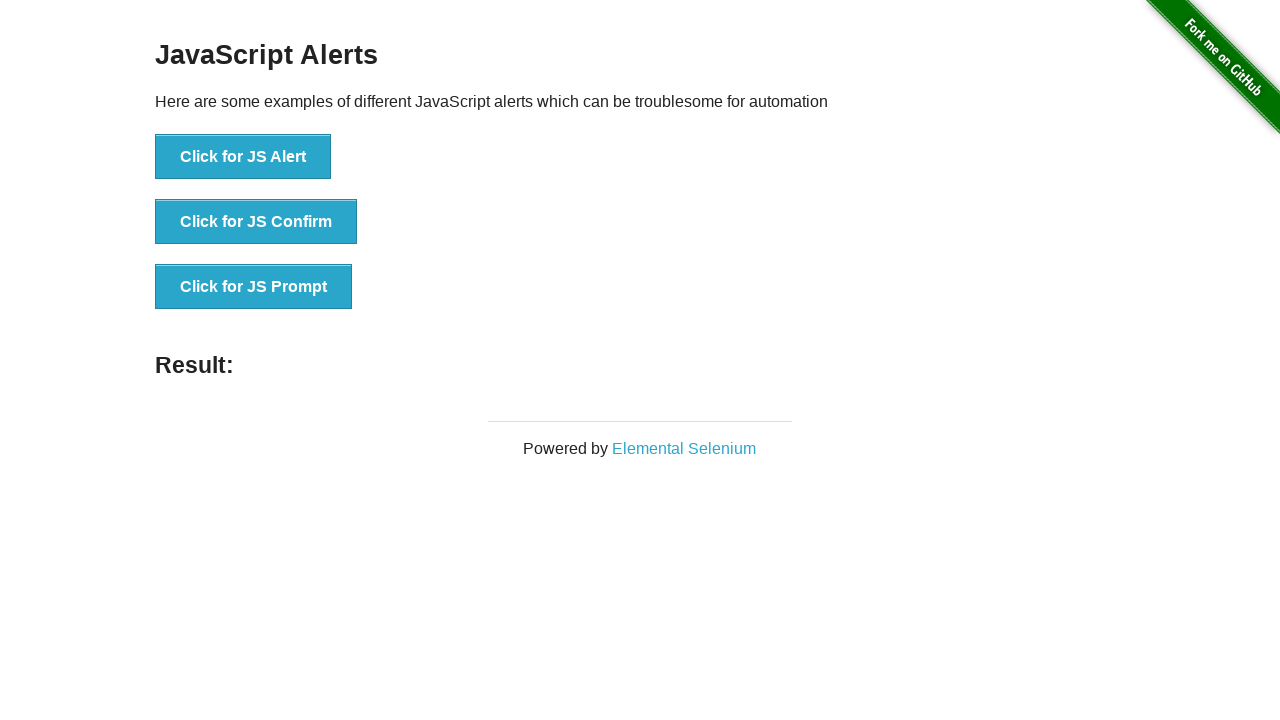

Set up dialog handler to accept alerts
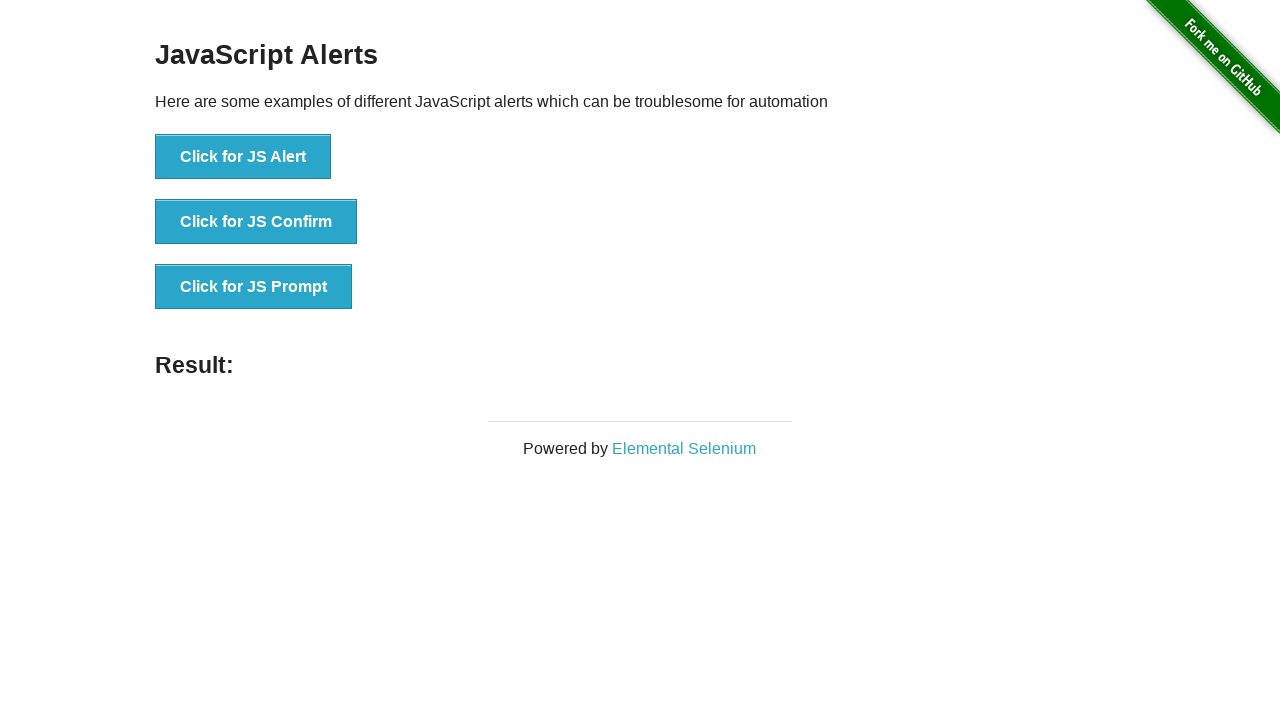

Clicked the first button to trigger a JavaScript alert at (243, 157) on #content > div > ul > li:nth-child(1) > button
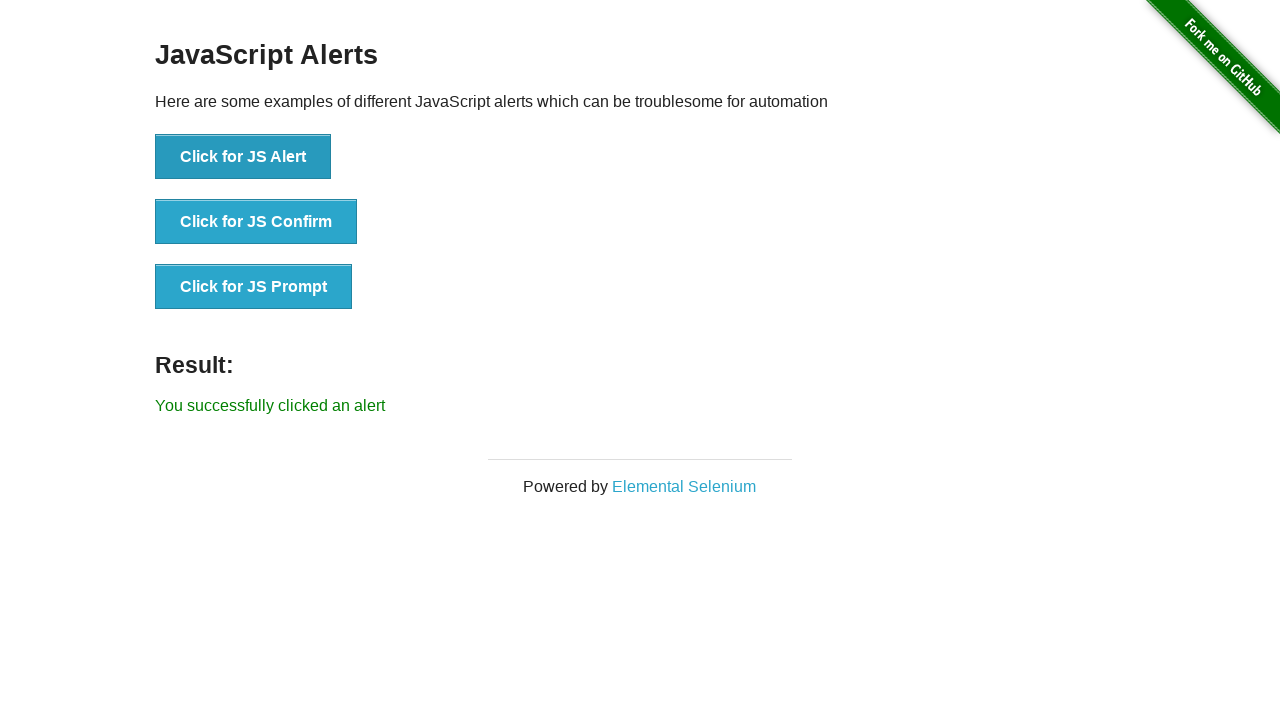

Waited for alert dialog to be handled
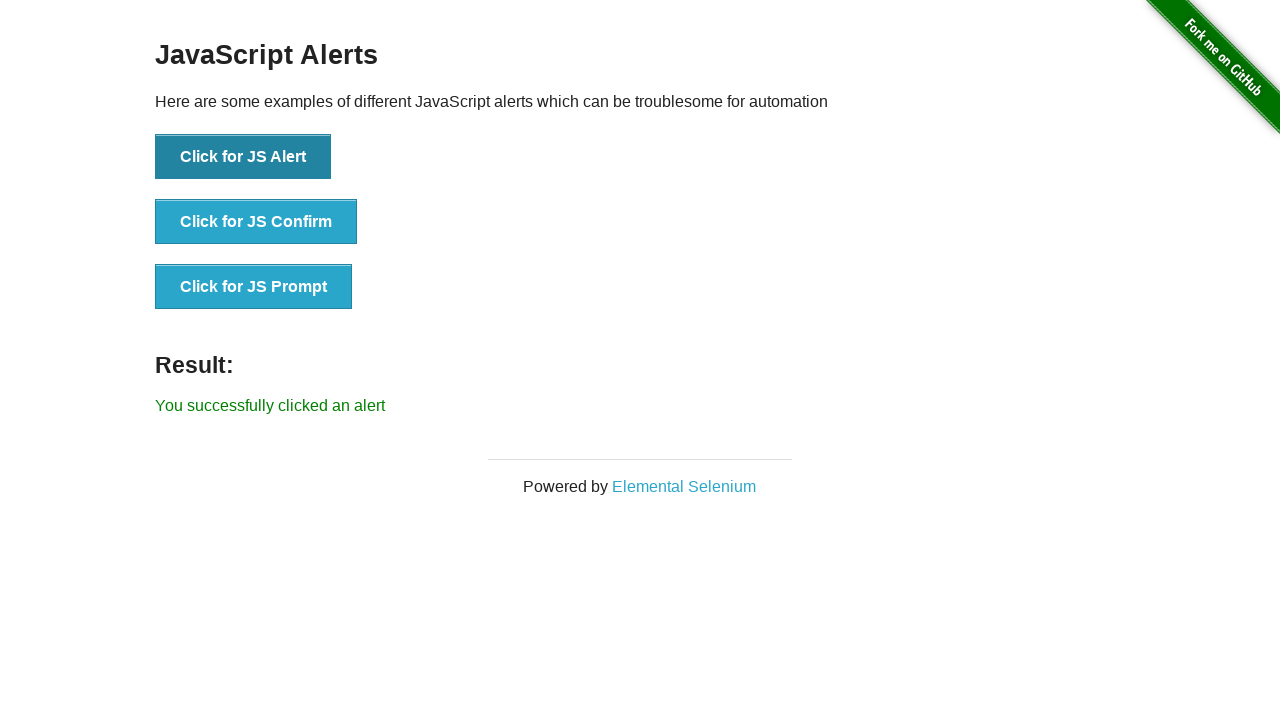

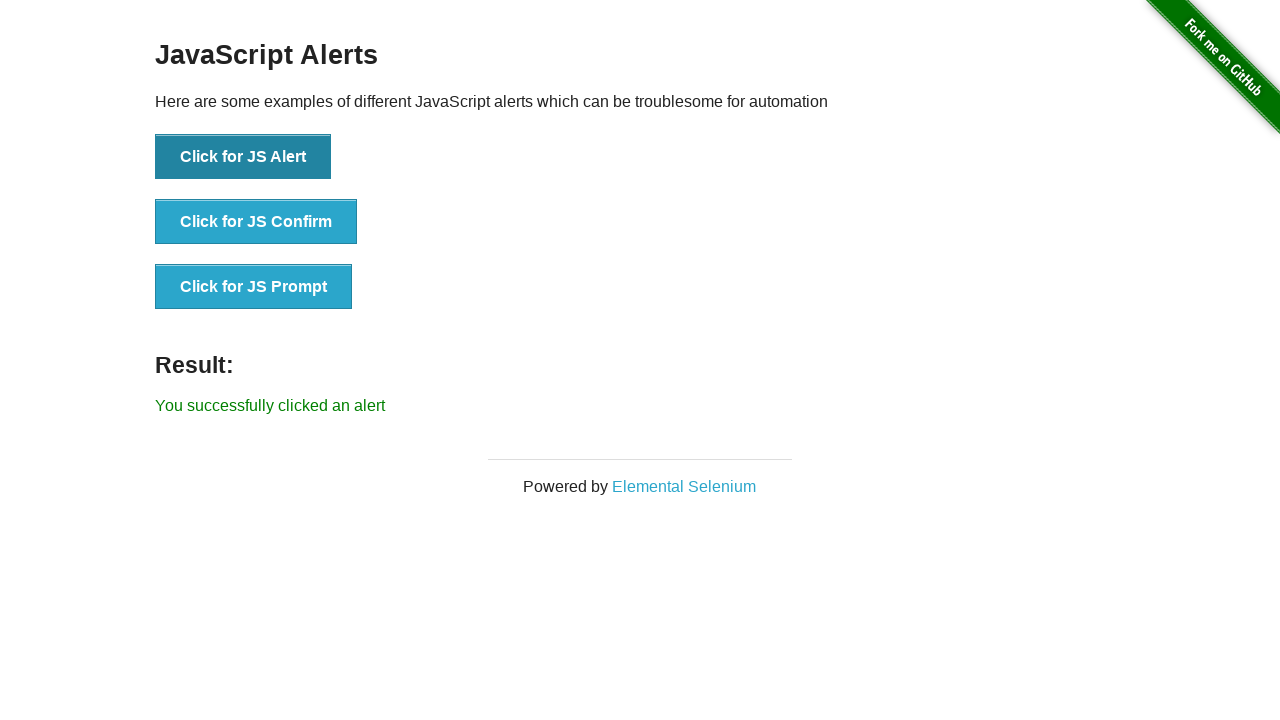